Tests the Text Box form by navigating to Elements, filling all form fields and verifying the output

Starting URL: https://demoqa.com/

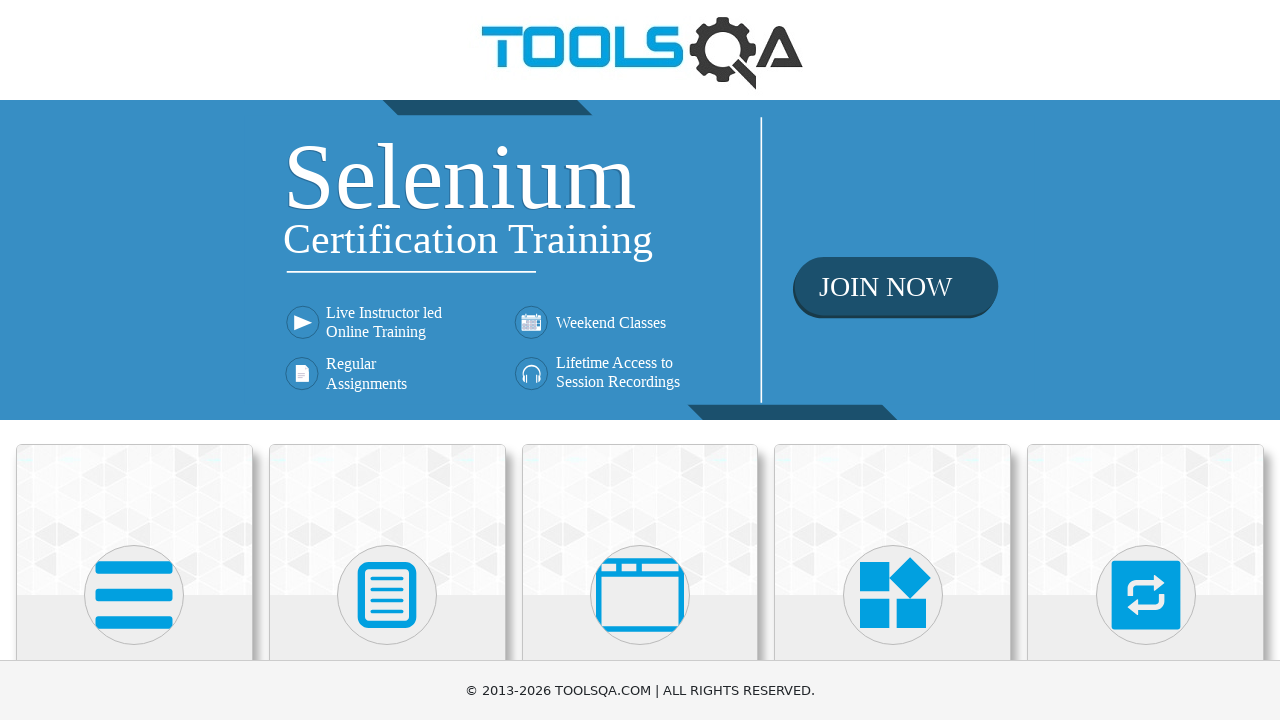

Clicked on Elements card at (134, 595) on xpath=//div[@class='category-cards']//div[1]//div[1]//div[2]//*[name()='svg']
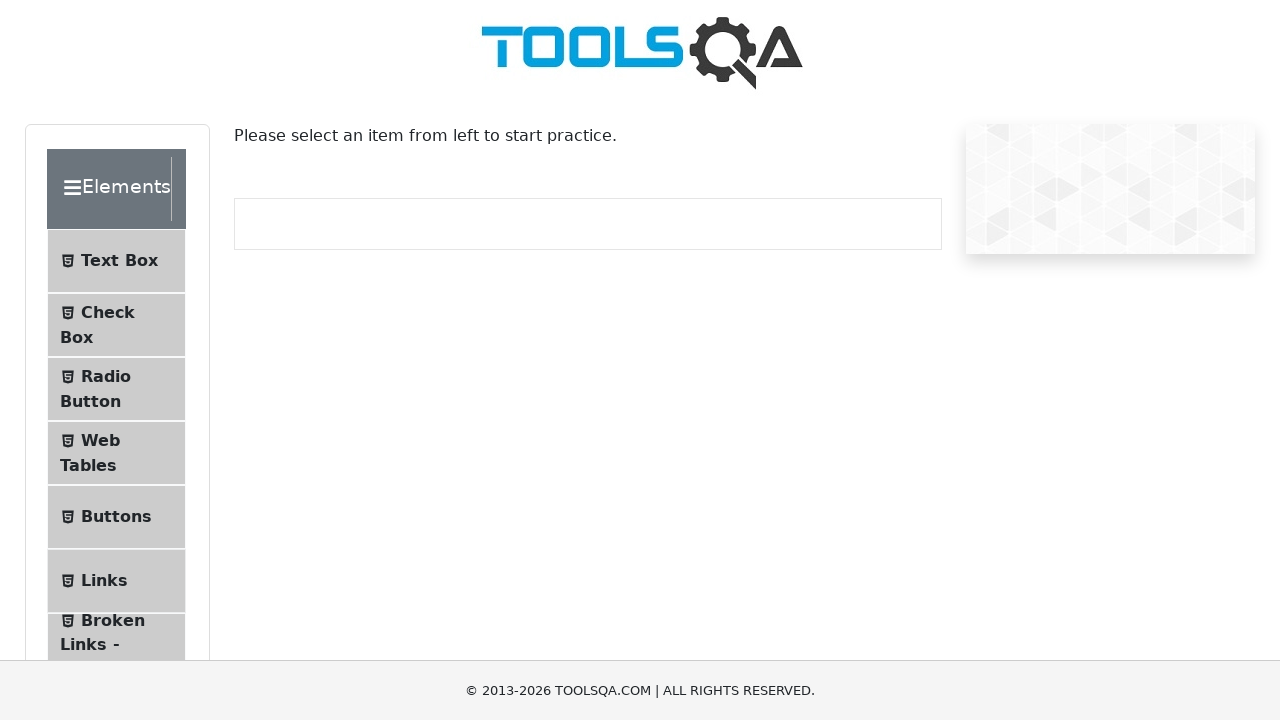

Clicked on Text Box menu item at (119, 261) on text=Text Box
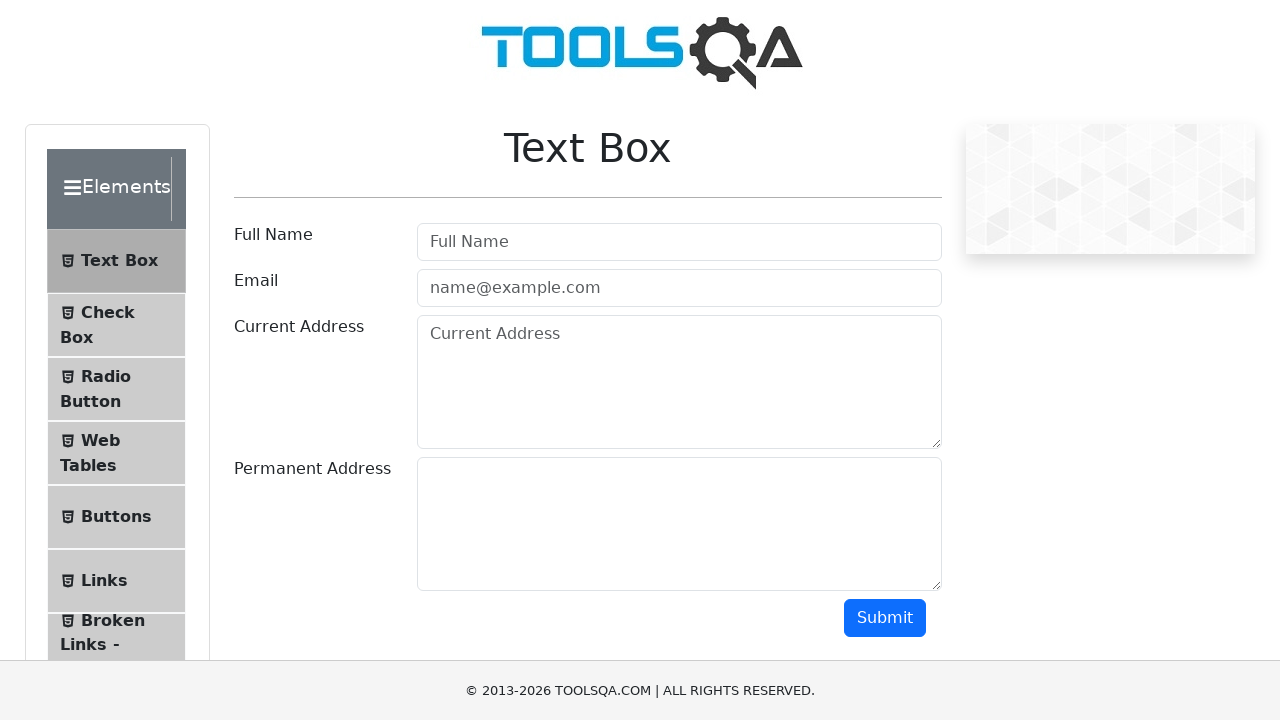

Filled Full Name field with 'Natalia V' on input[placeholder='Full Name']
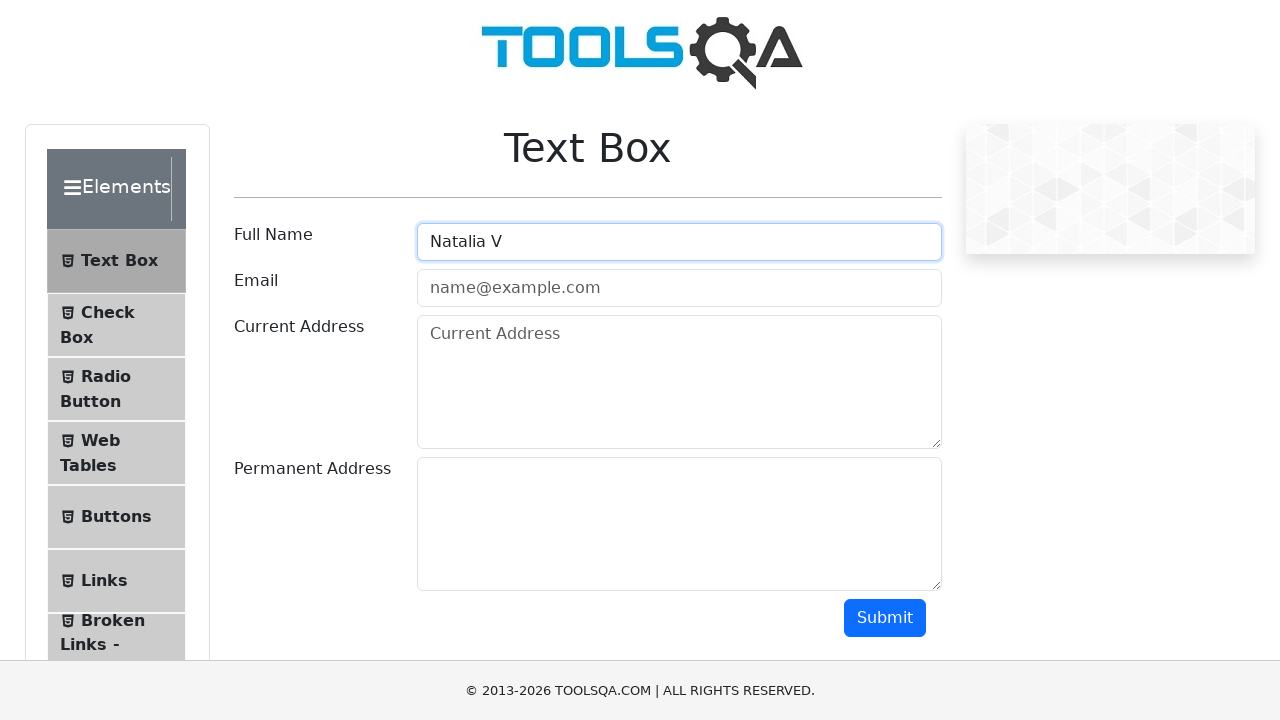

Filled Email field with 'mail@gmail.com' on #userEmail
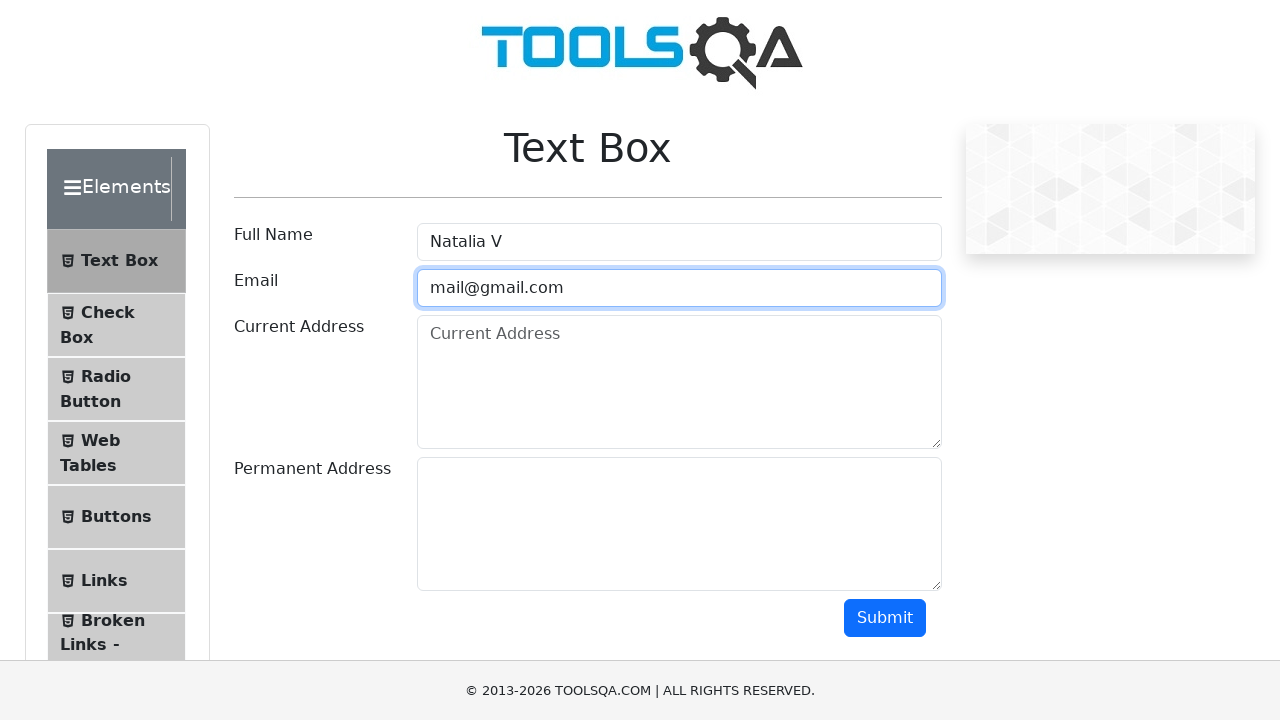

Filled Current Address field with 'Slo' on textarea[placeholder='Current Address']
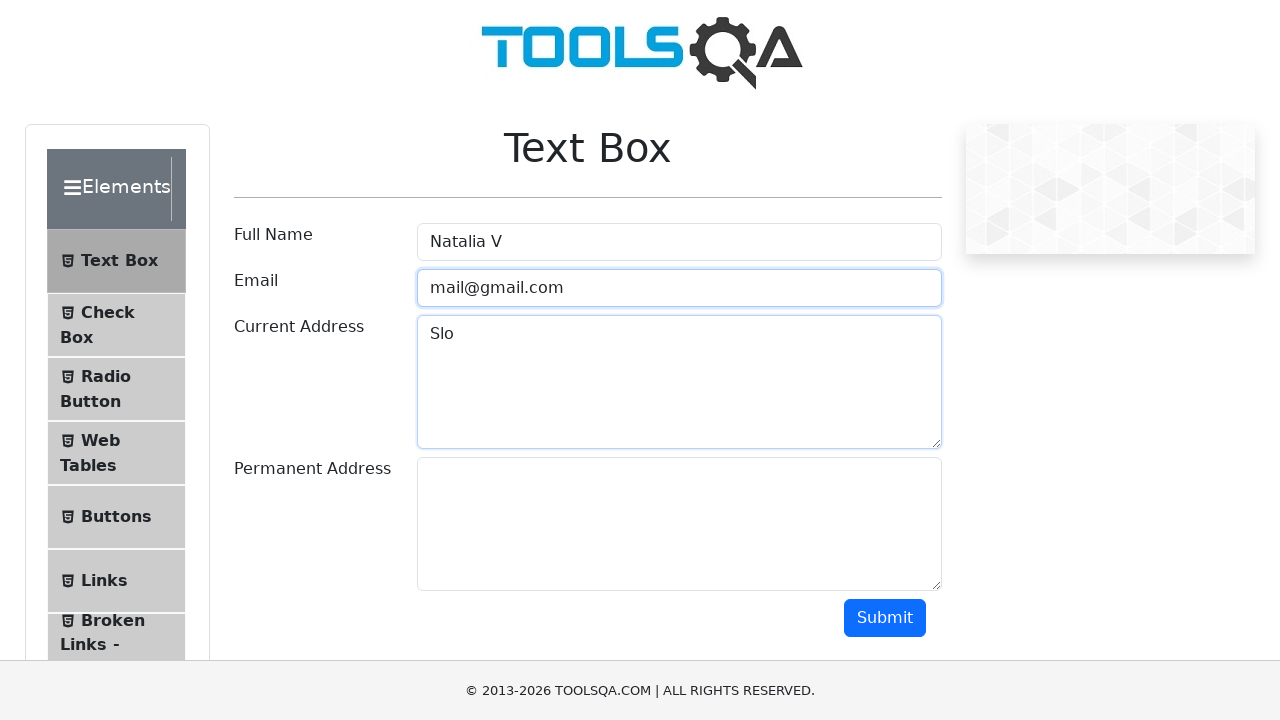

Filled Permanent Address field with 'Ukr' on #permanentAddress
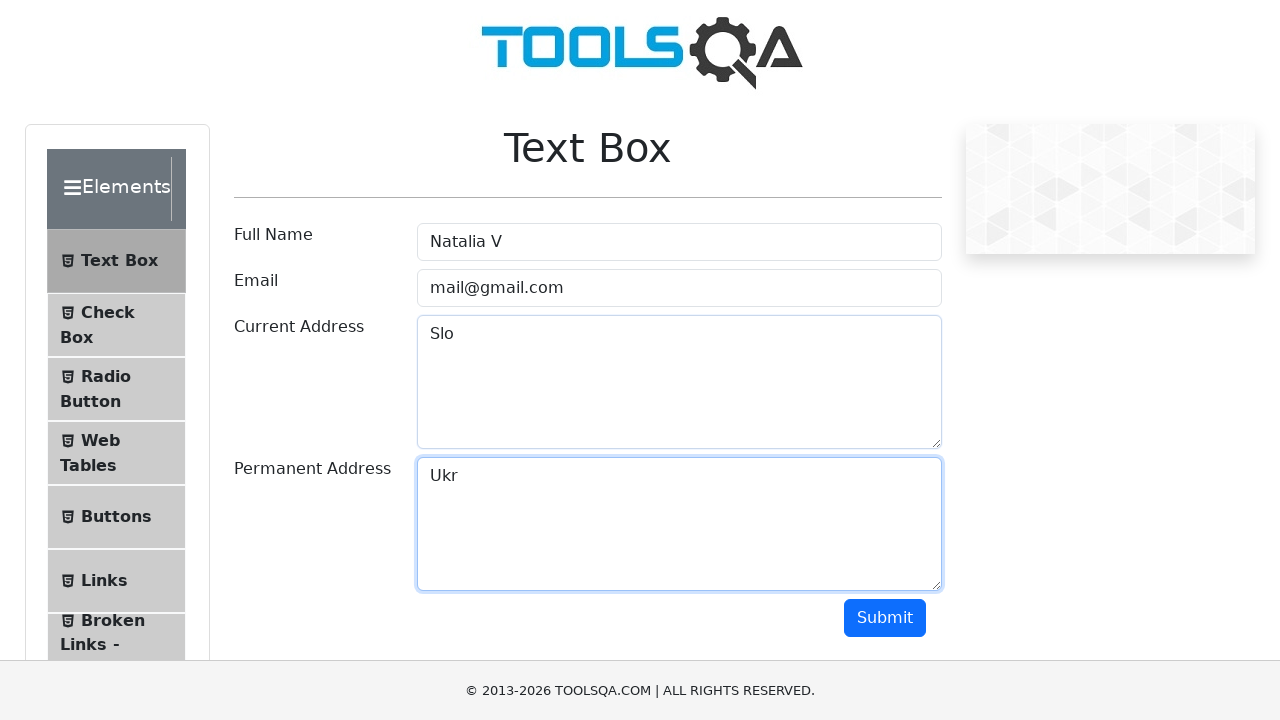

Clicked submit button at (885, 618) on #submit
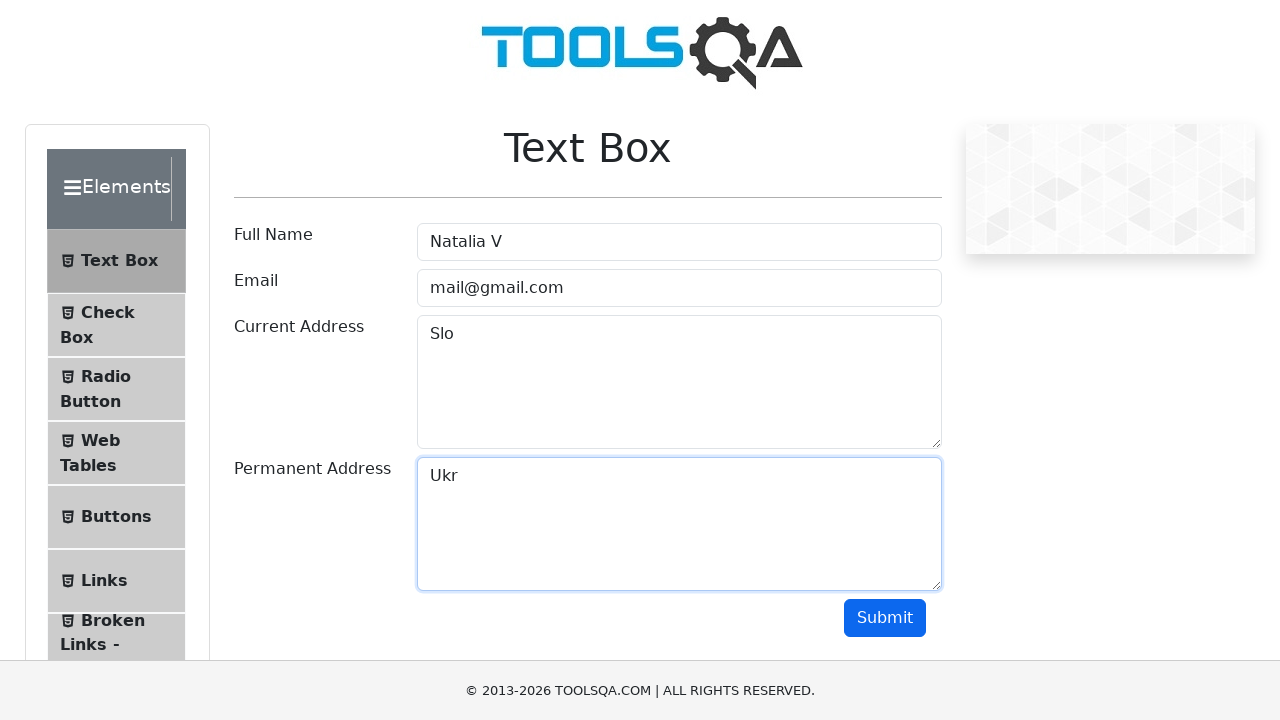

Output section loaded and verified
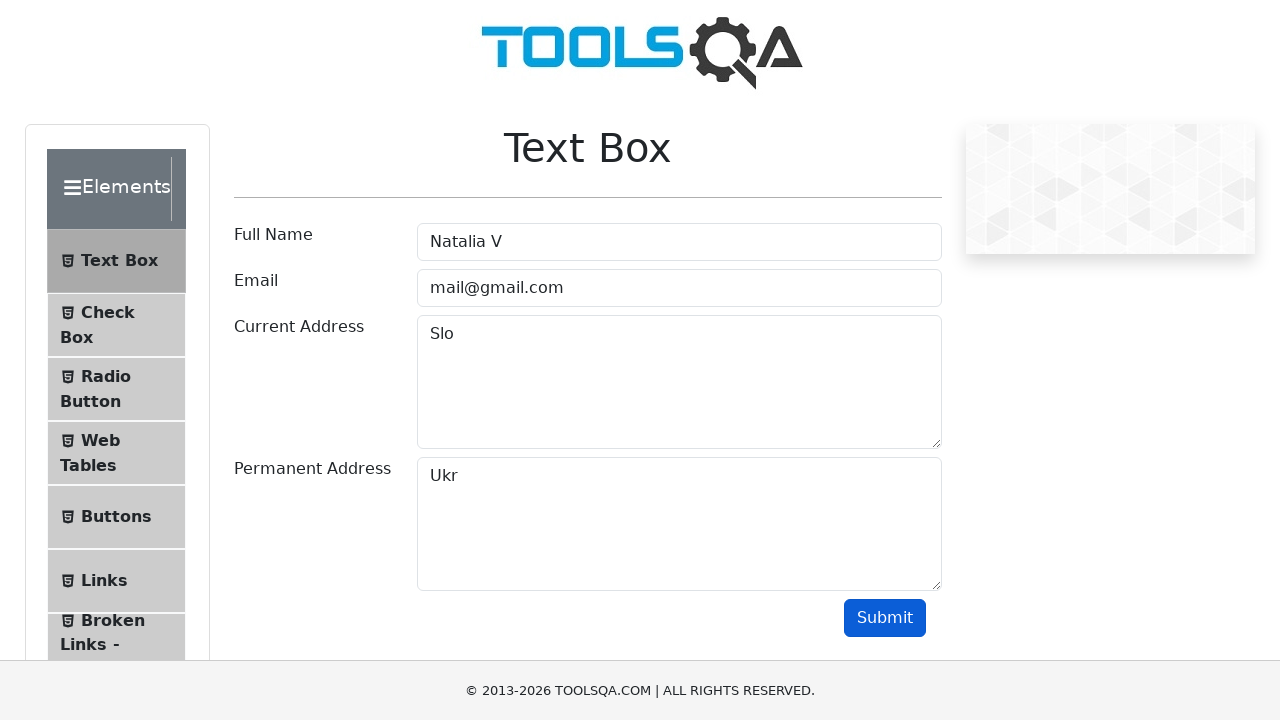

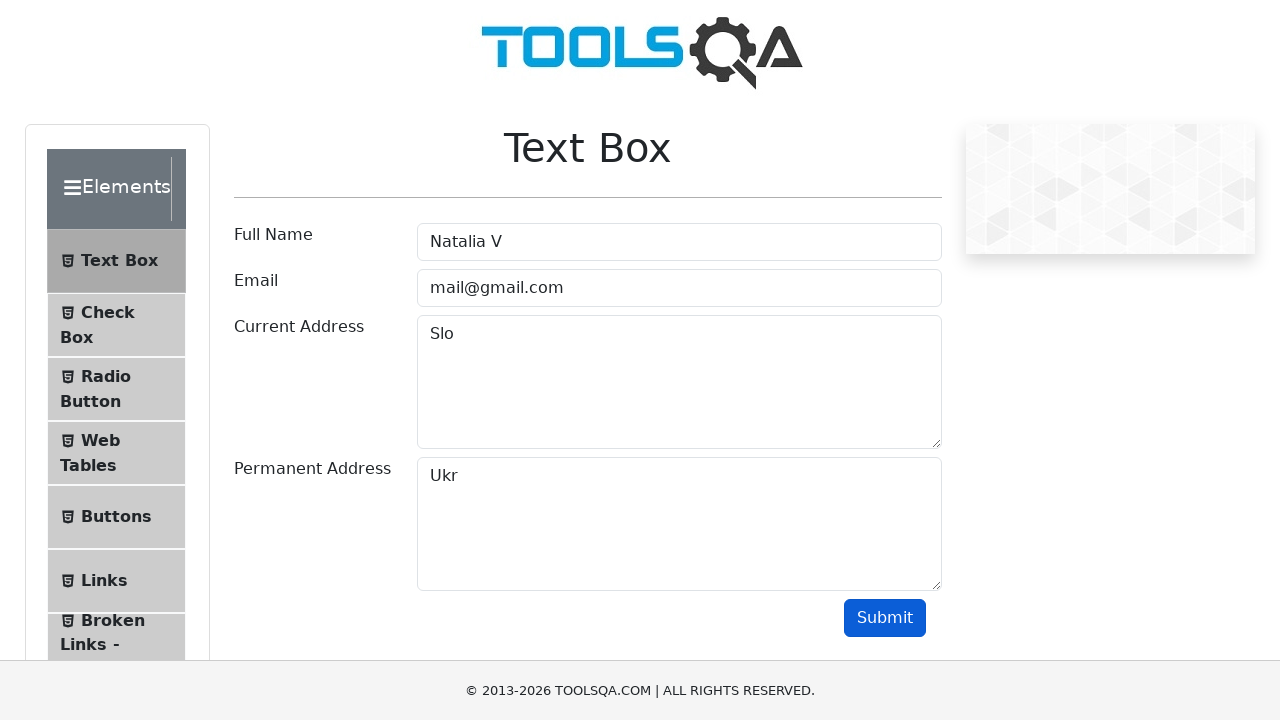